Navigates to the website and verifies the page loads completely by checking the document ready state.

Starting URL: https://www.honuae.com

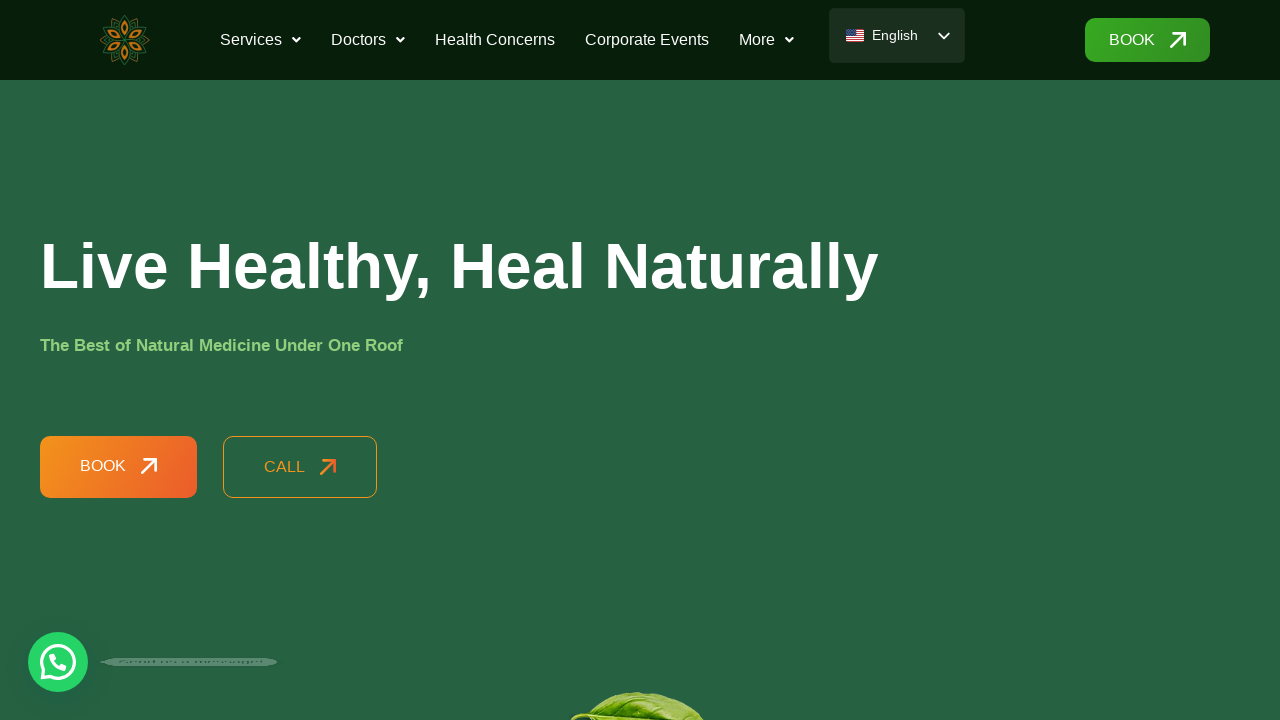

Waited for network idle state - all resources loaded
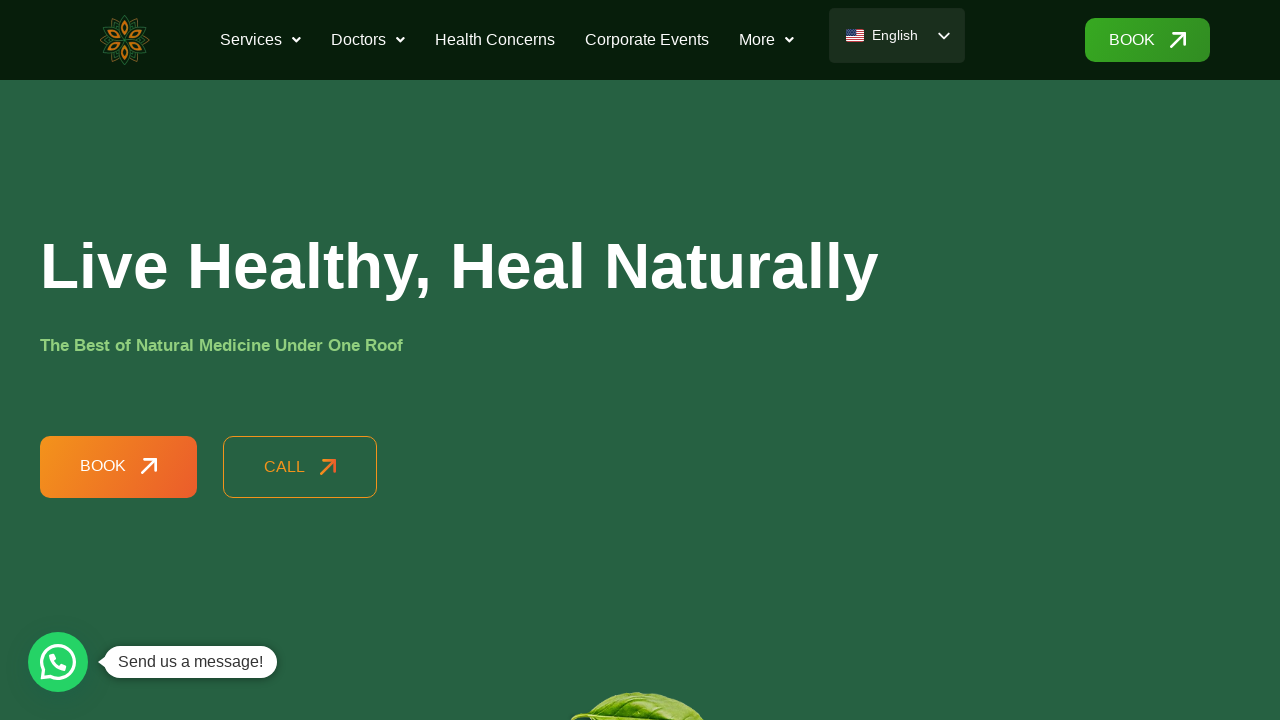

Evaluated document ready state
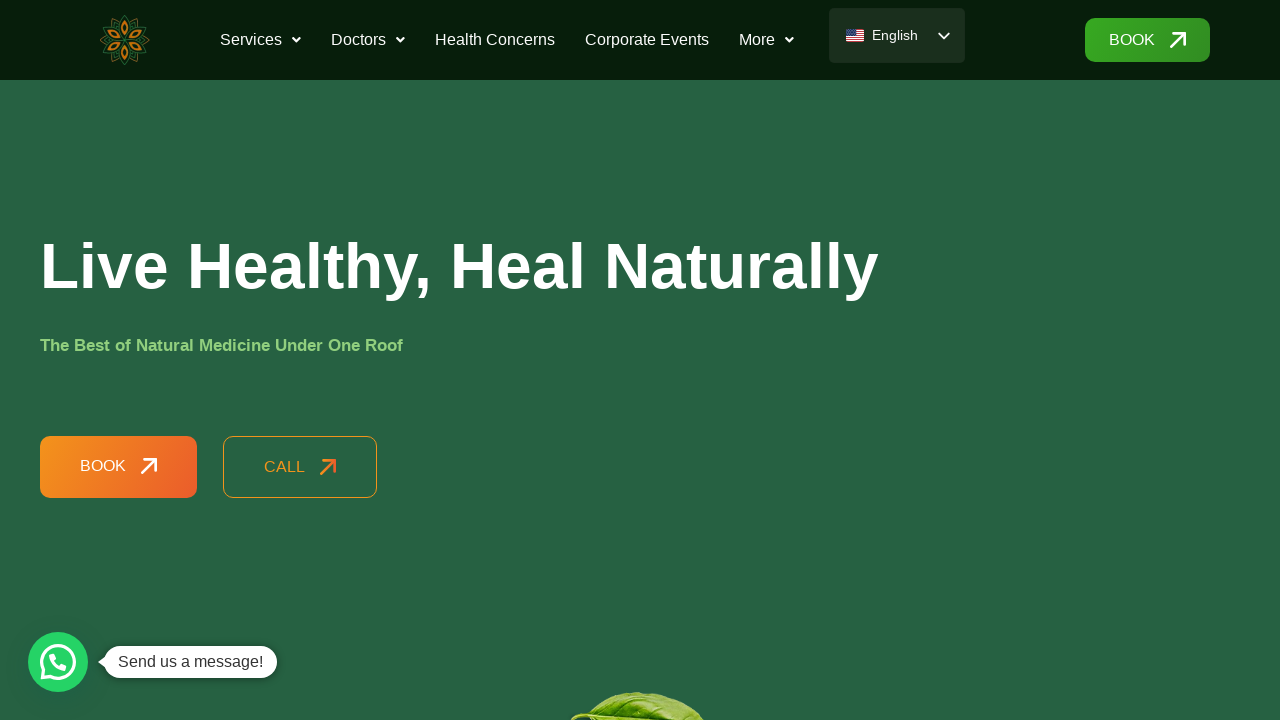

Verified document ready state is 'complete'
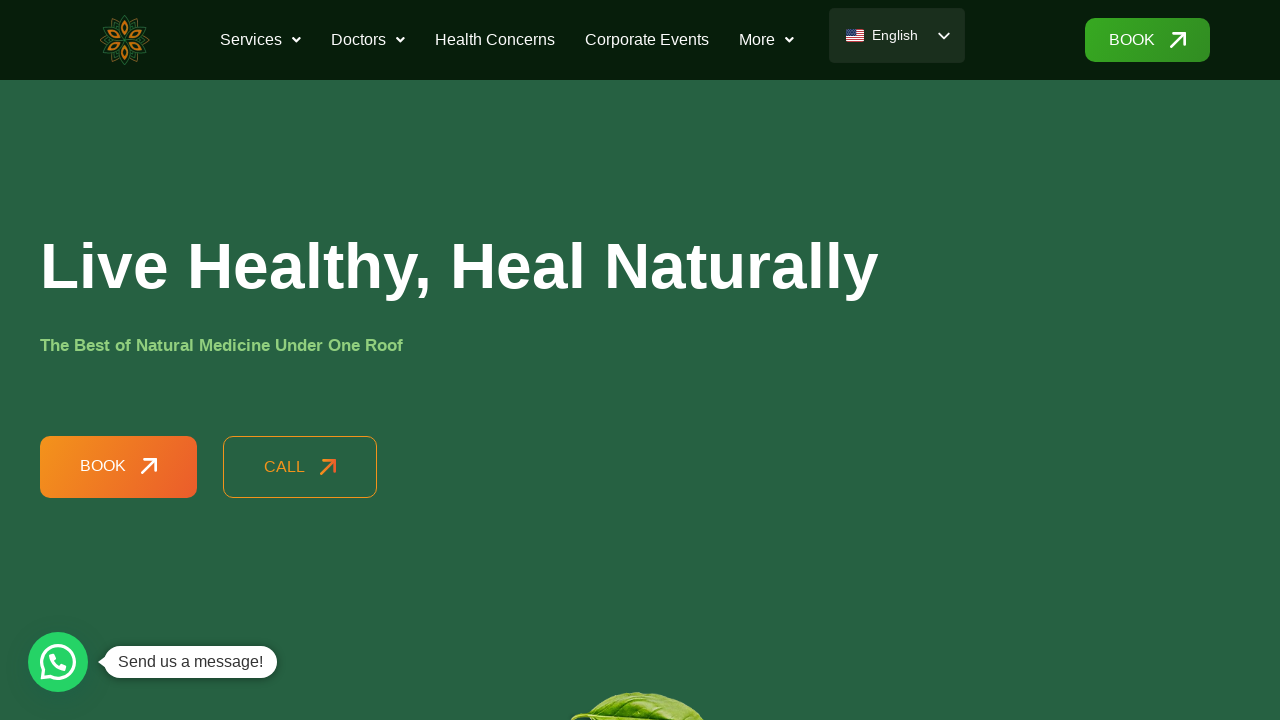

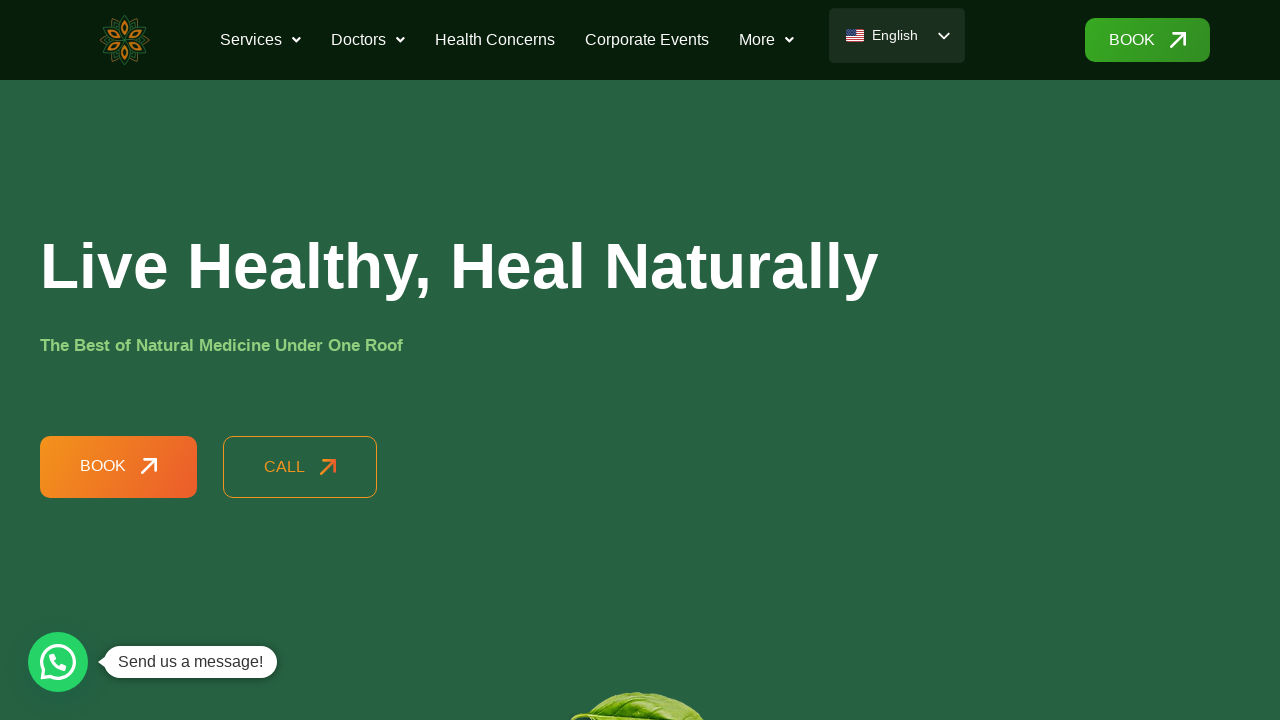